Searches for "iphone" and verifies search results are displayed with prices

Starting URL: https://ecommerce-playground.lambdatest.io/

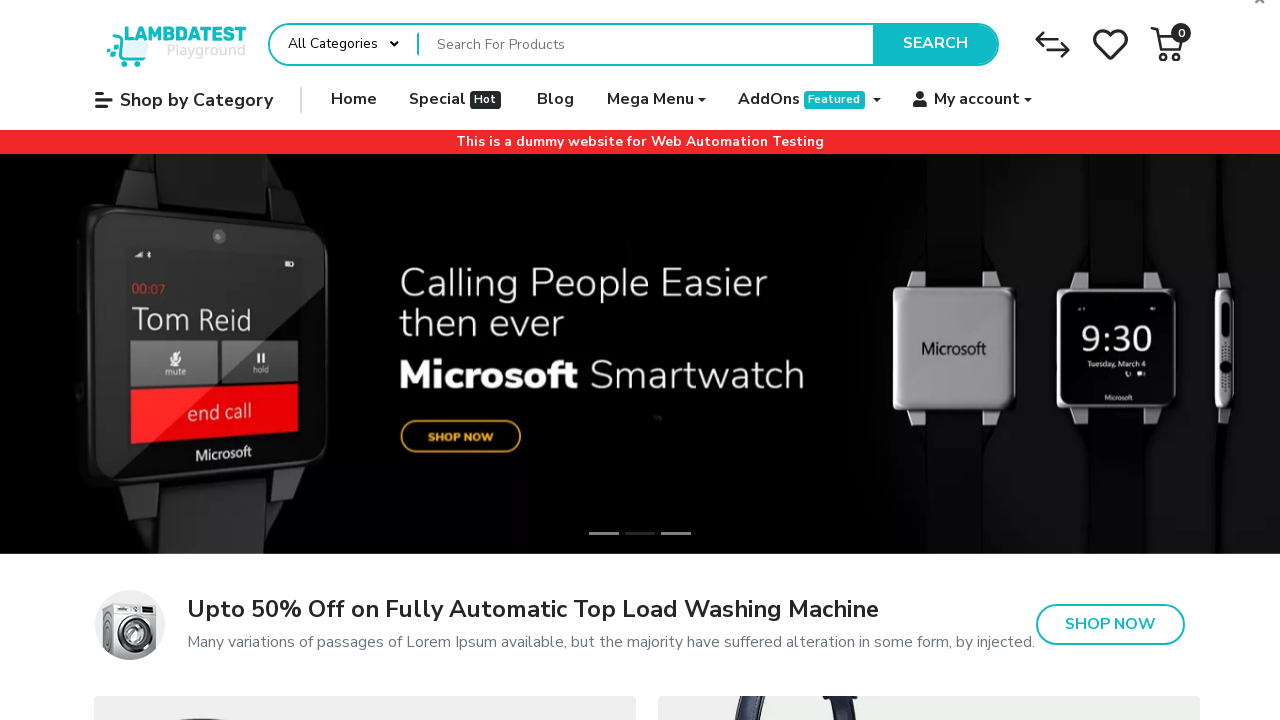

Filled search field with 'iphone' on div#entry_217822 input[name='search']
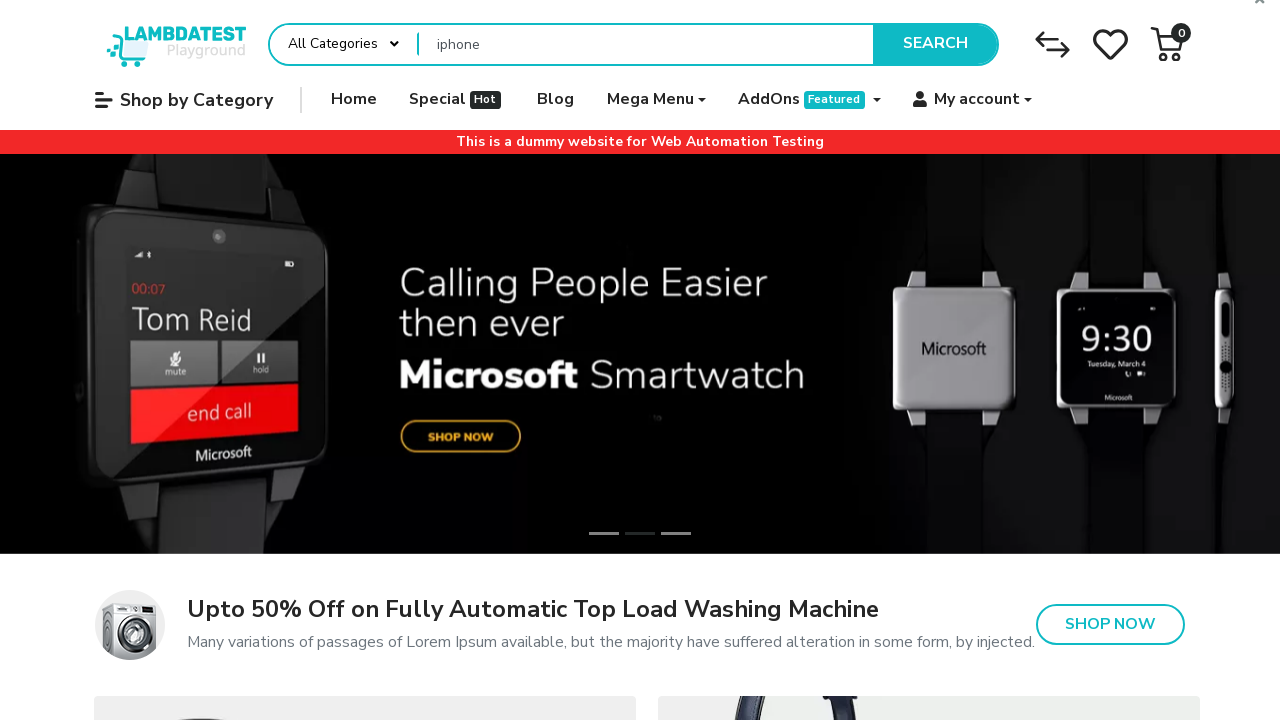

Pressed Enter to submit search on div#entry_217822 input[name='search']
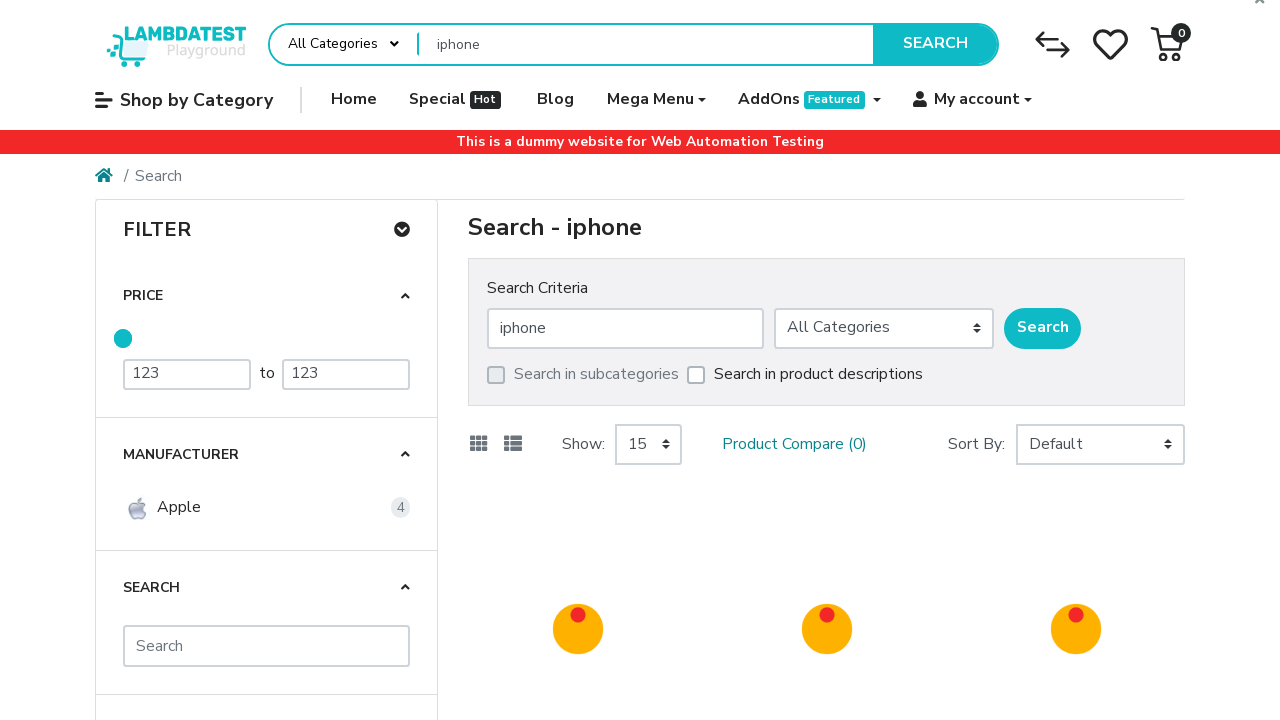

Search results loaded with price elements visible
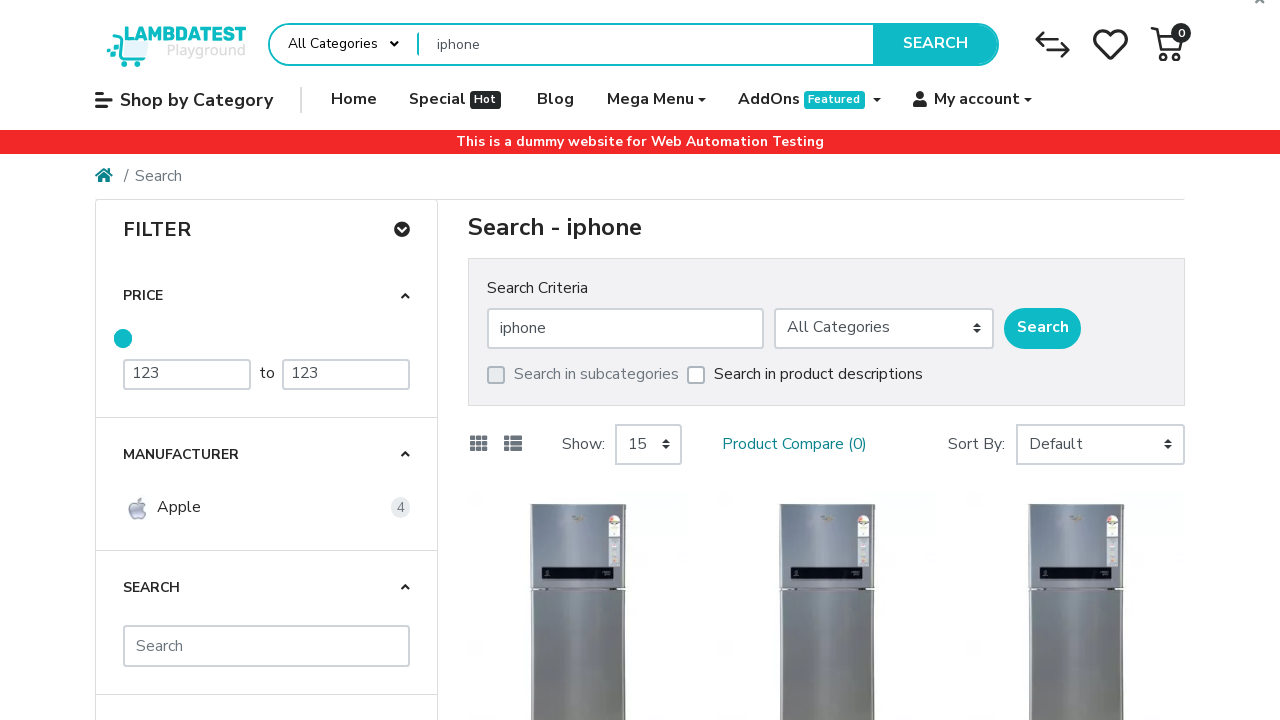

Retrieved 4 price elements from search results
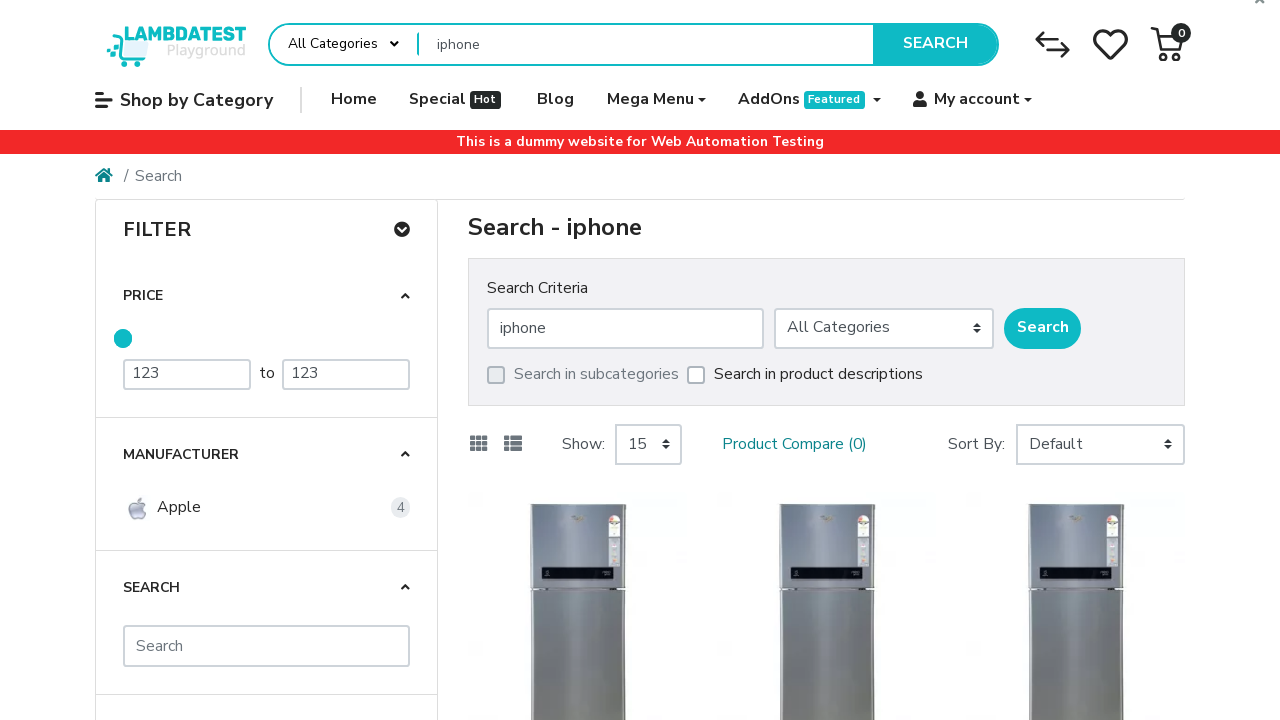

Verified that search results contain prices
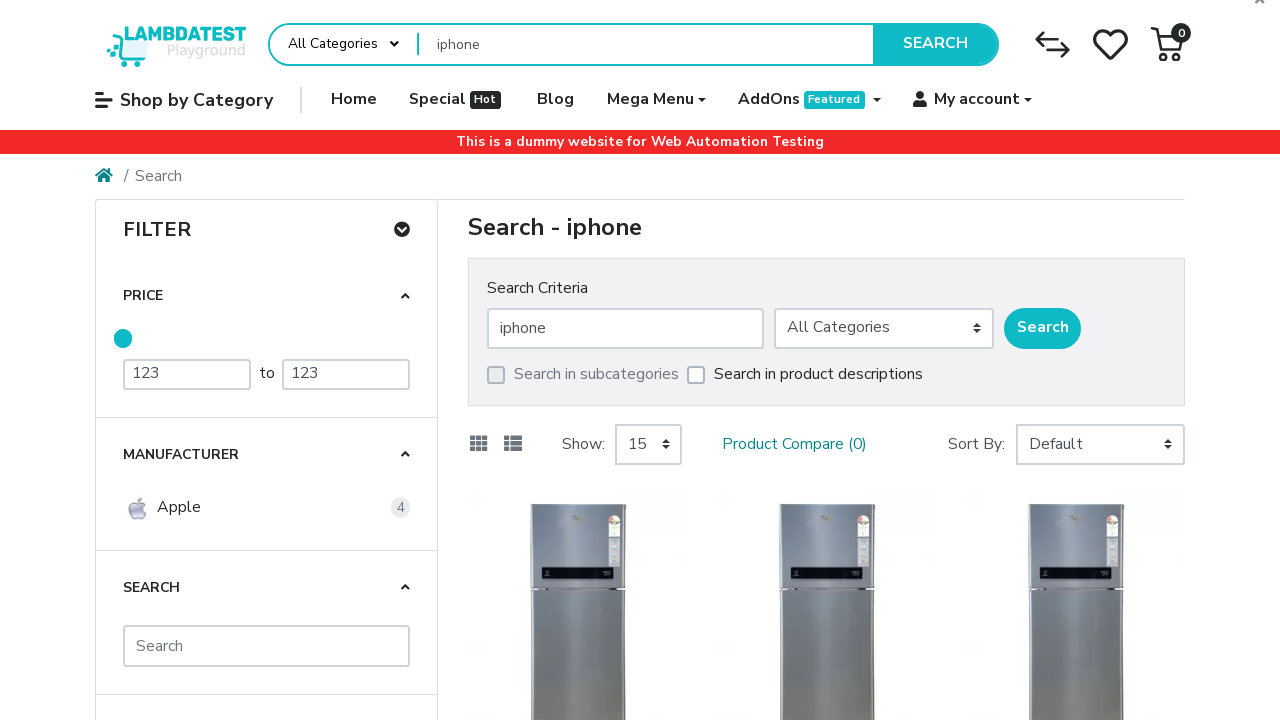

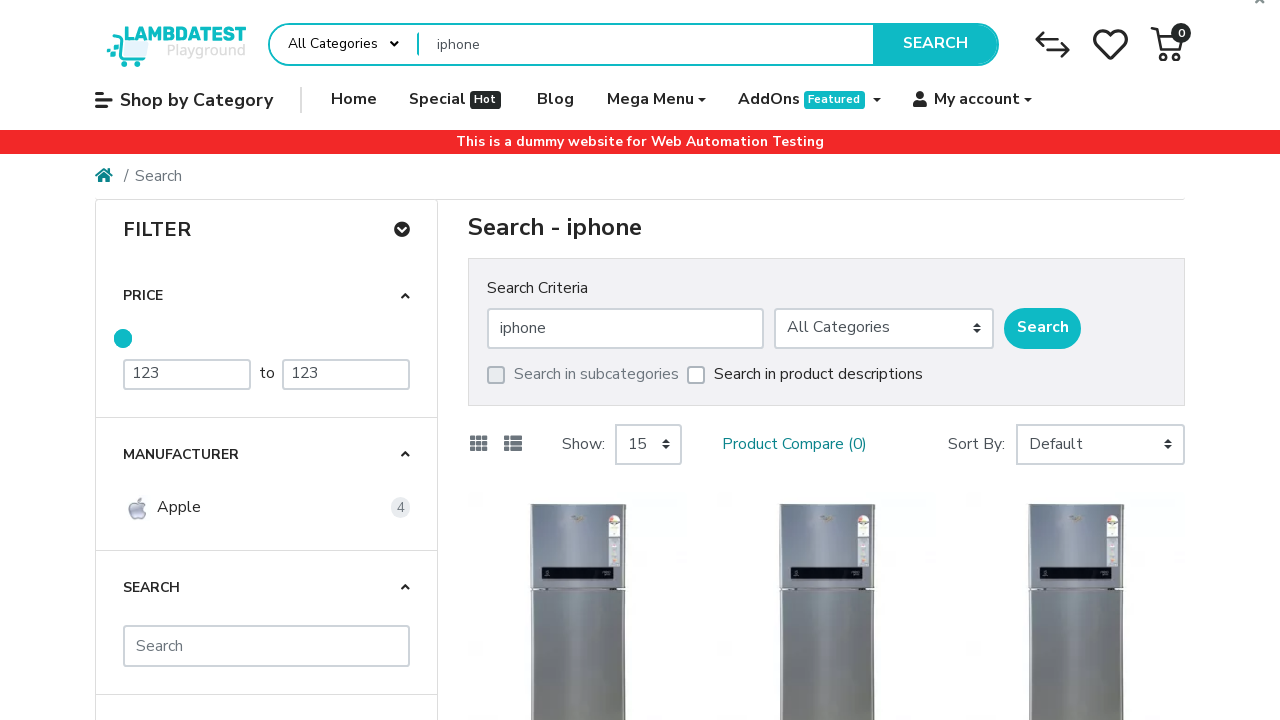